Tests right-click functionality by performing a right-click on a button to trigger a context menu

Starting URL: http://swisnl.github.io/jQuery-contextMenu/demo.html

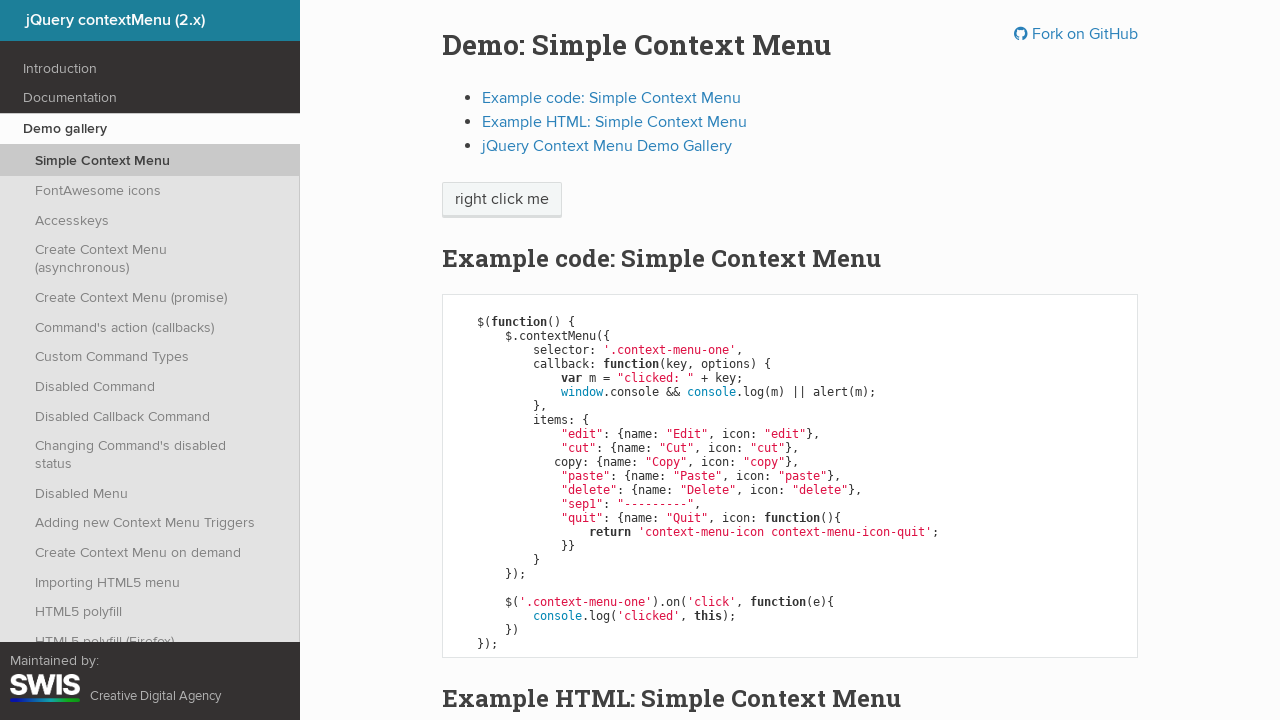

Located the 'right click me' button element
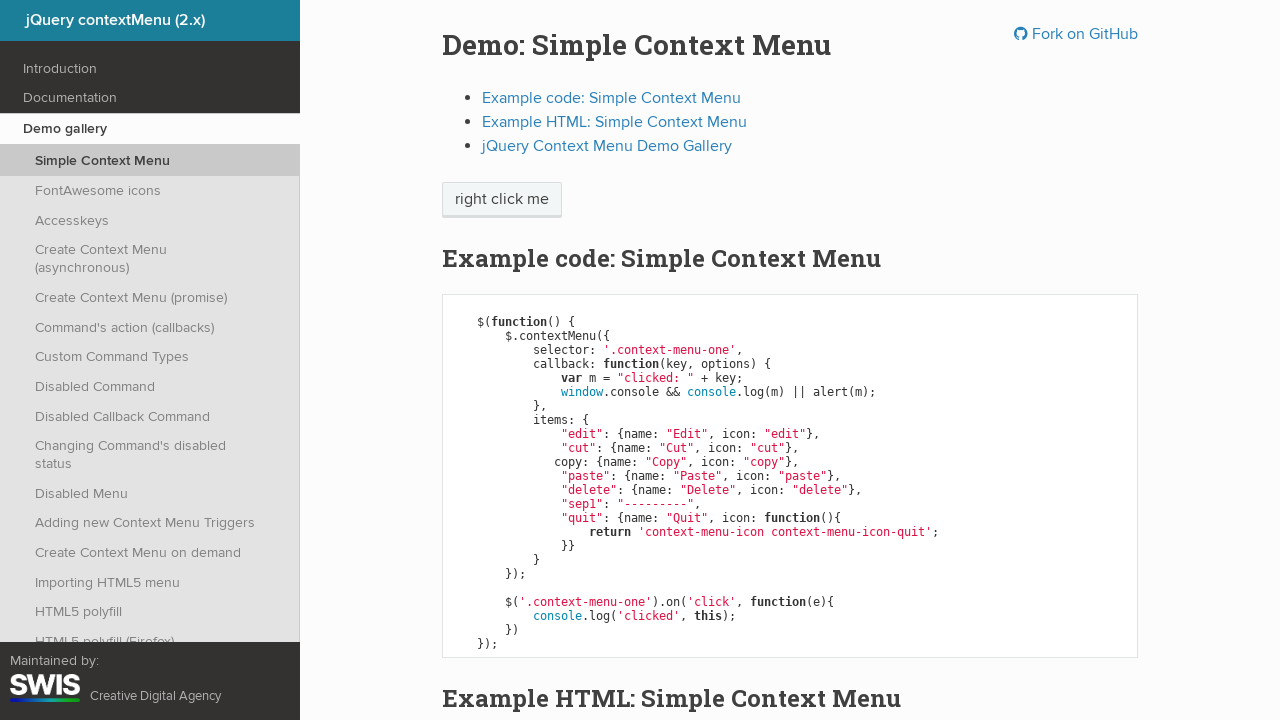

Button became visible
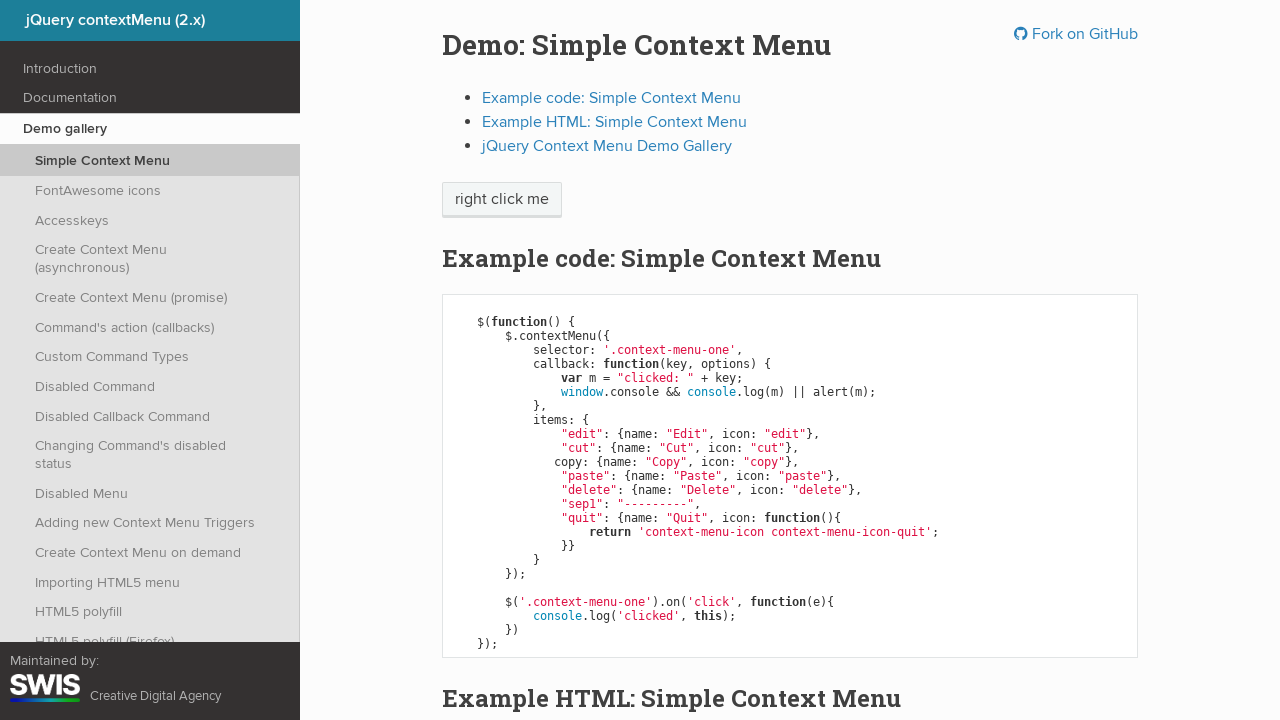

Right-clicked on the button to trigger context menu at (502, 200) on xpath=//span[normalize-space()="right click me"]
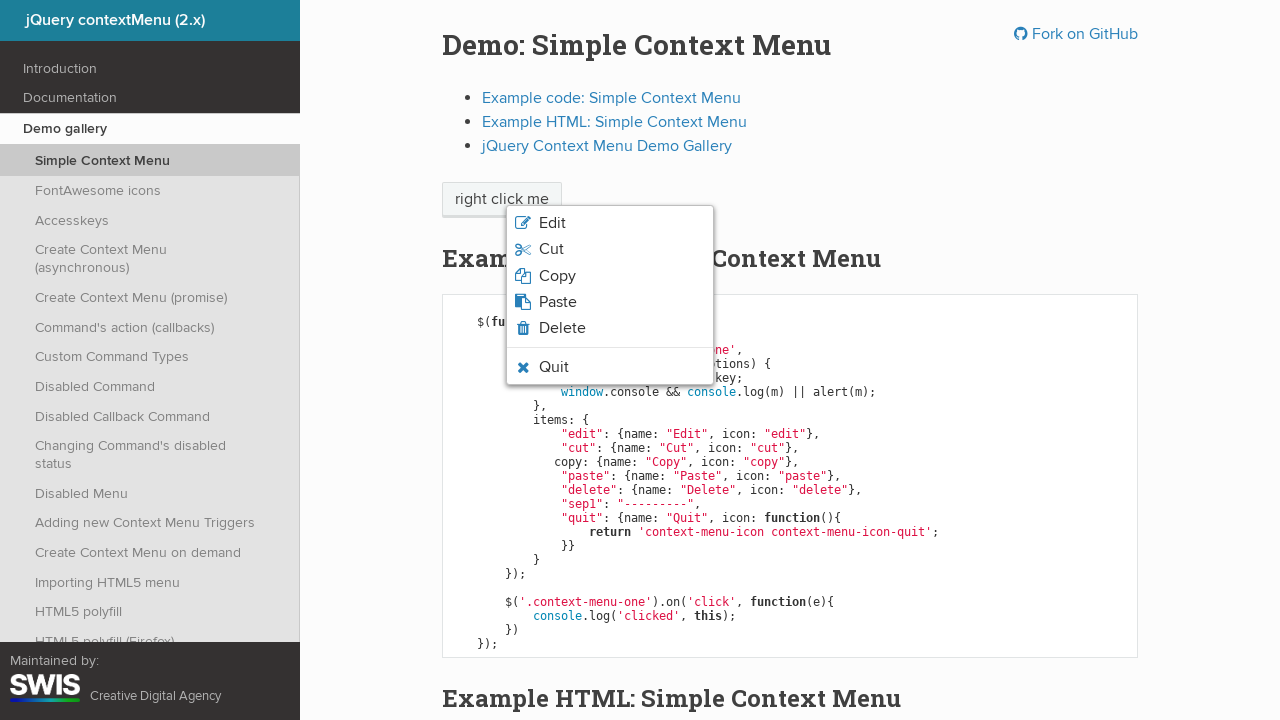

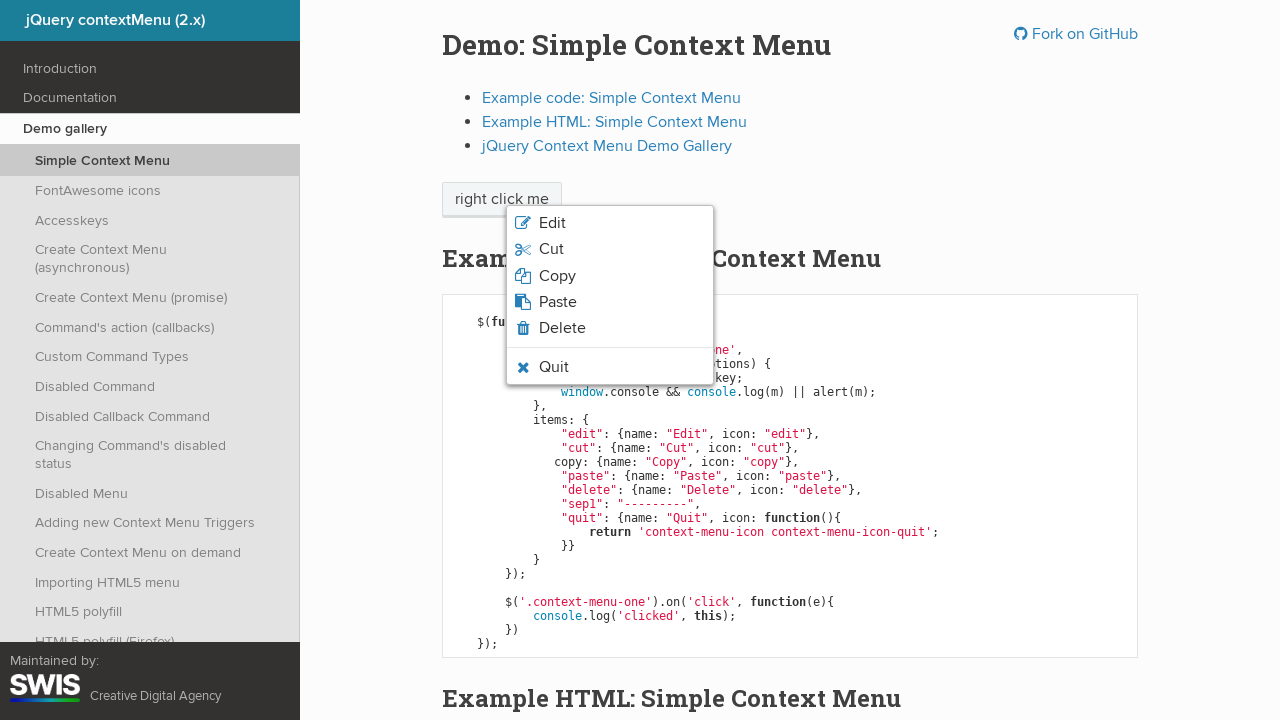